Tests opening a new window via link click and switching between windows

Starting URL: http://the-internet.herokuapp.com/windows

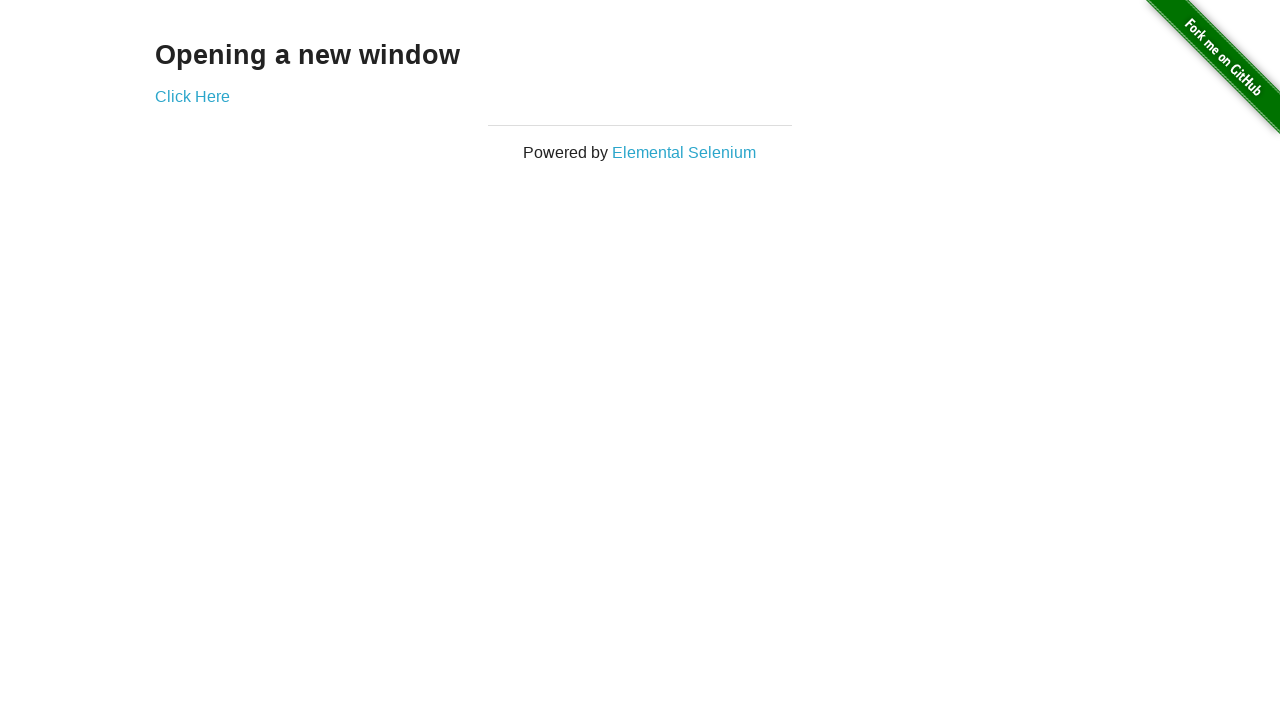

Clicked 'Click Here' link to open new window at (192, 96) on text=Click Here
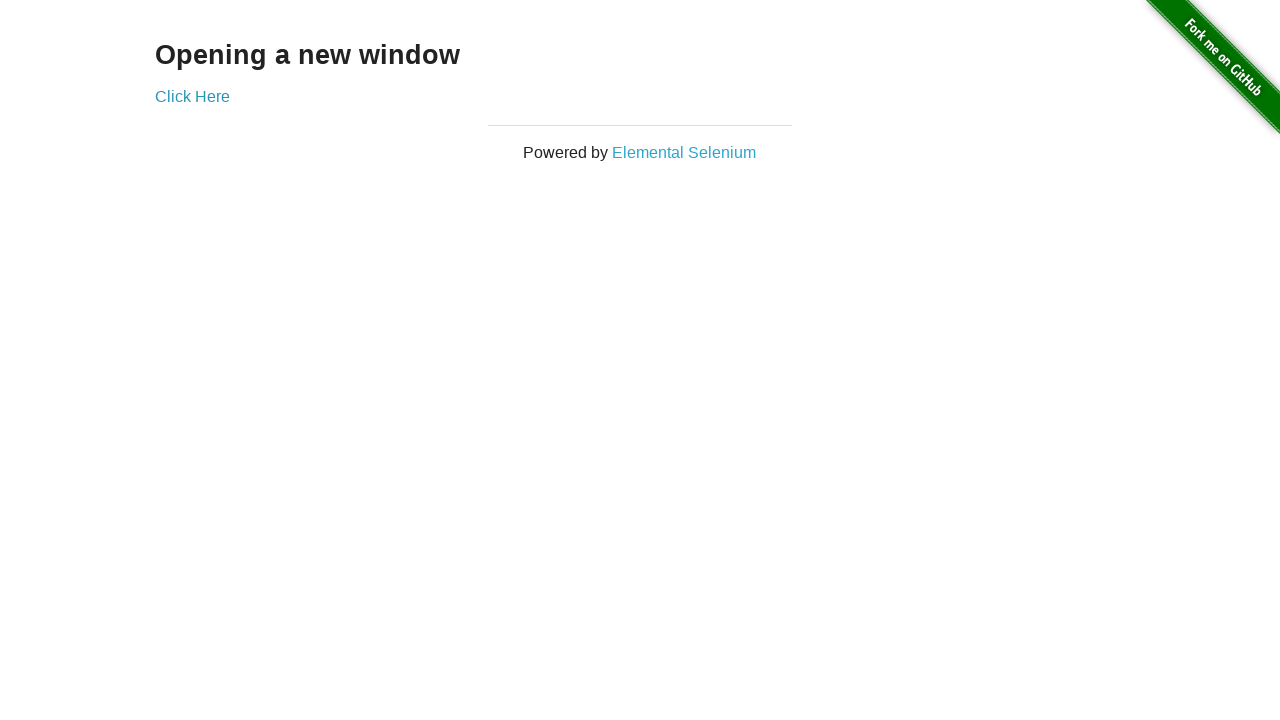

New window opened and reference obtained
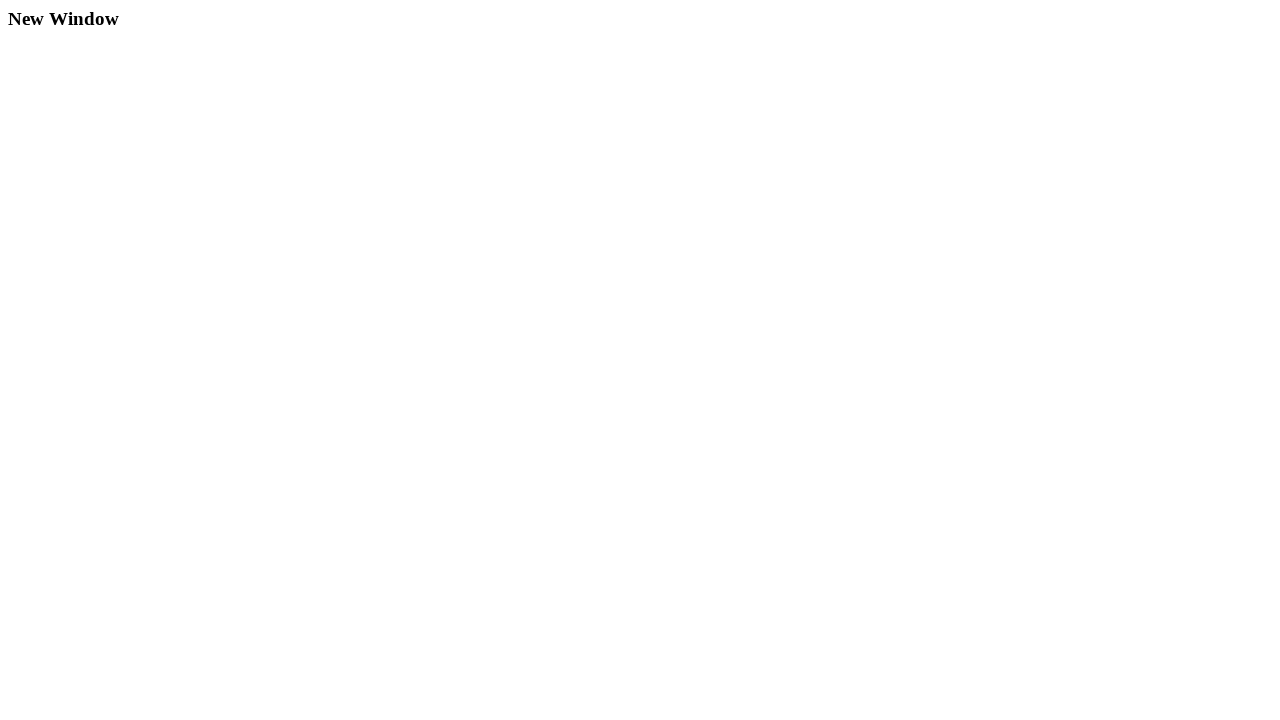

Closed the new window
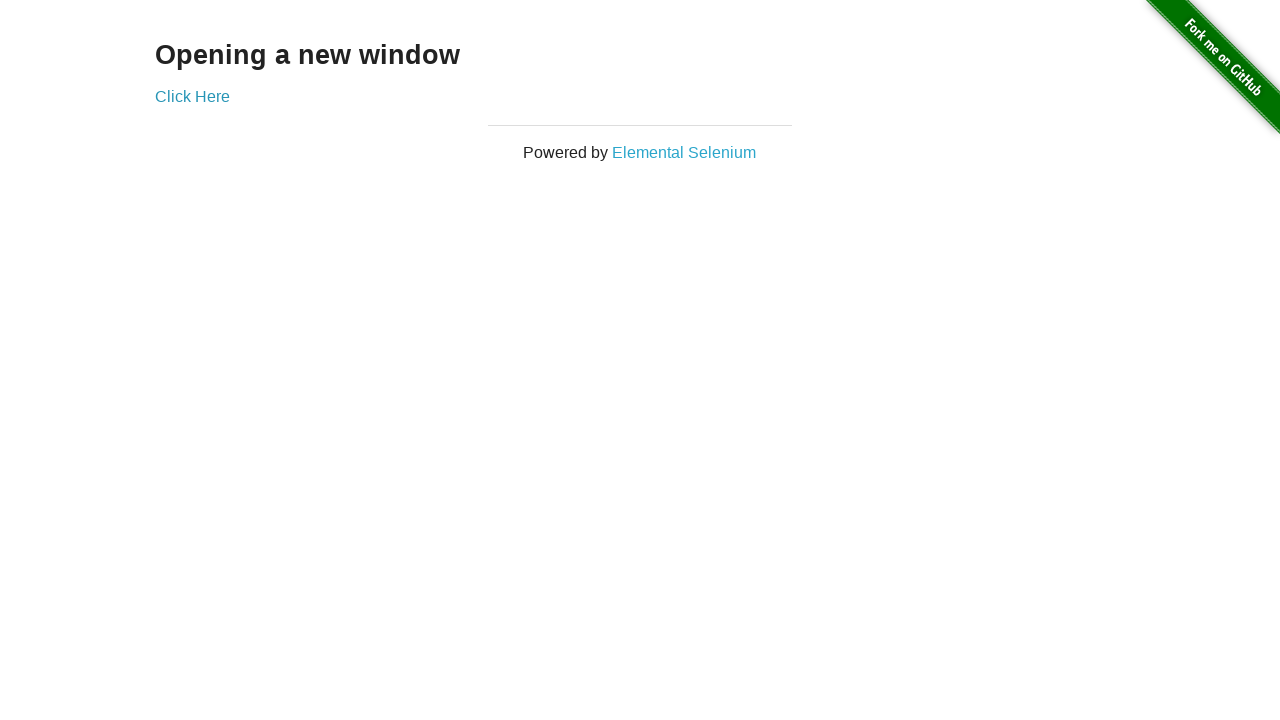

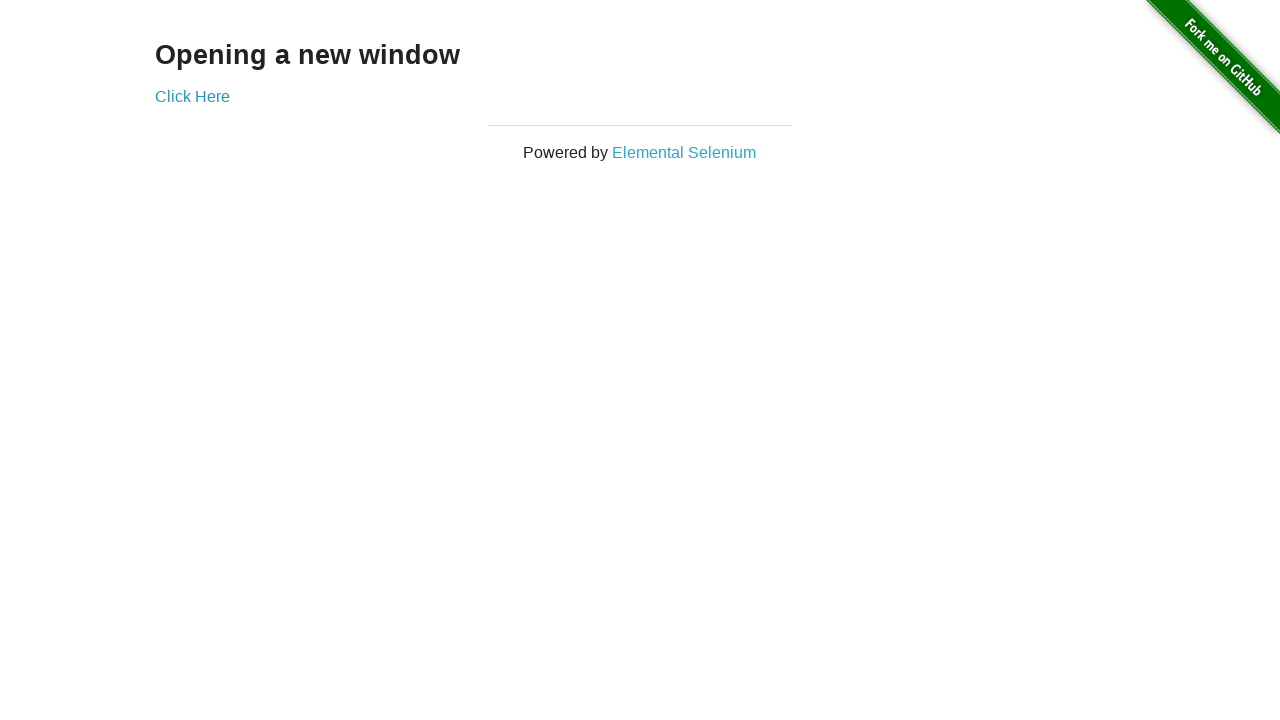